Tests window handle switching by clicking a link that opens a new tab, switching to that tab, and verifying the new tab's title is "New Window"

Starting URL: https://the-internet.herokuapp.com/windows

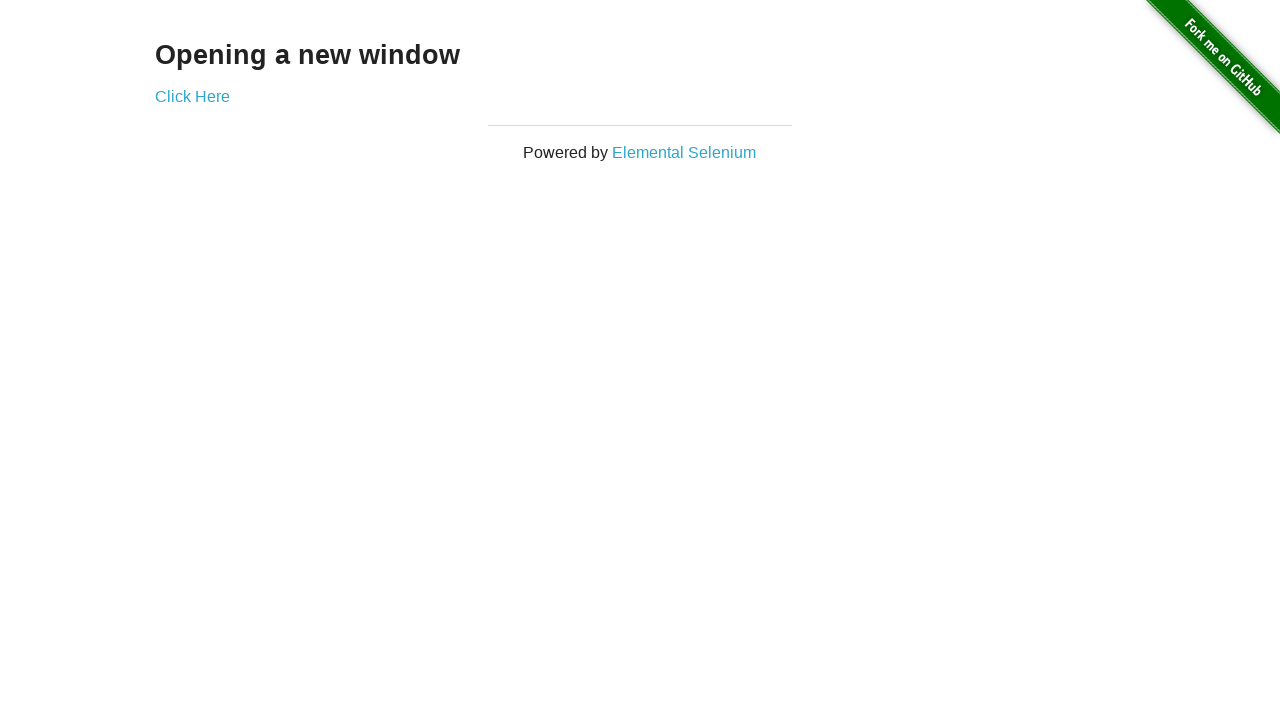

Clicked 'Click Here' link to open new tab at (192, 96) on text=Click Here
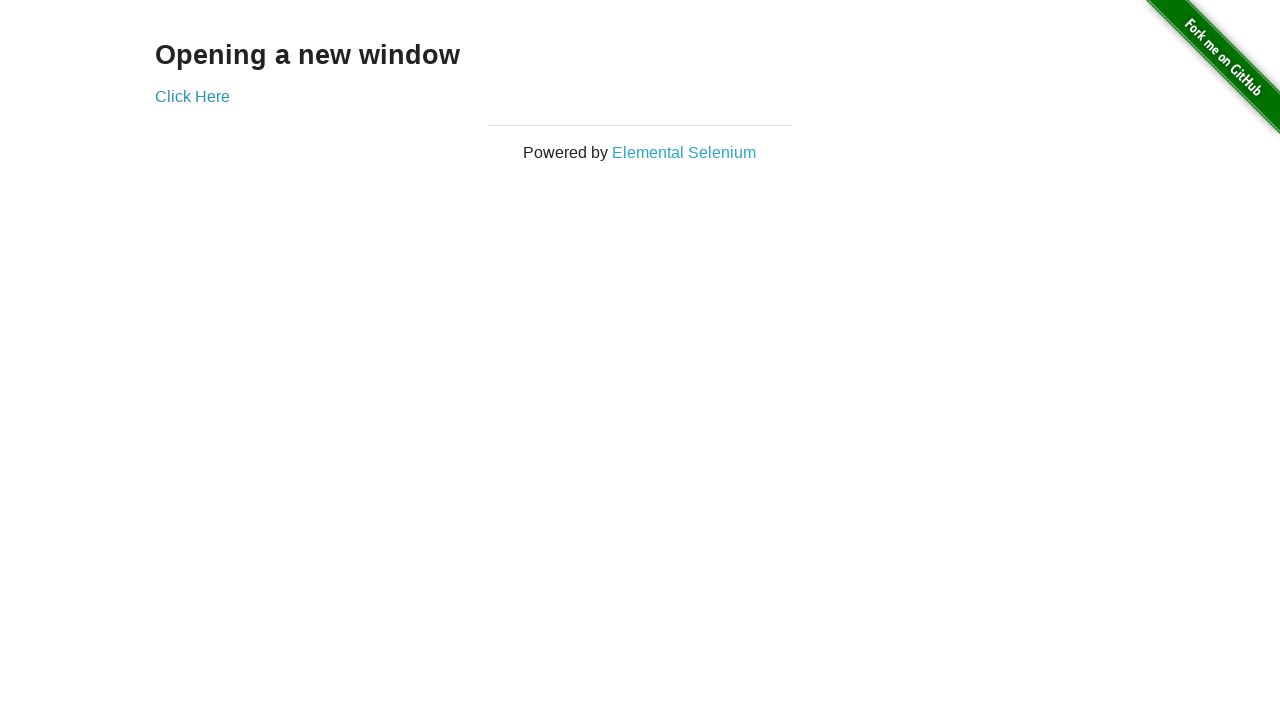

Captured new page/tab object
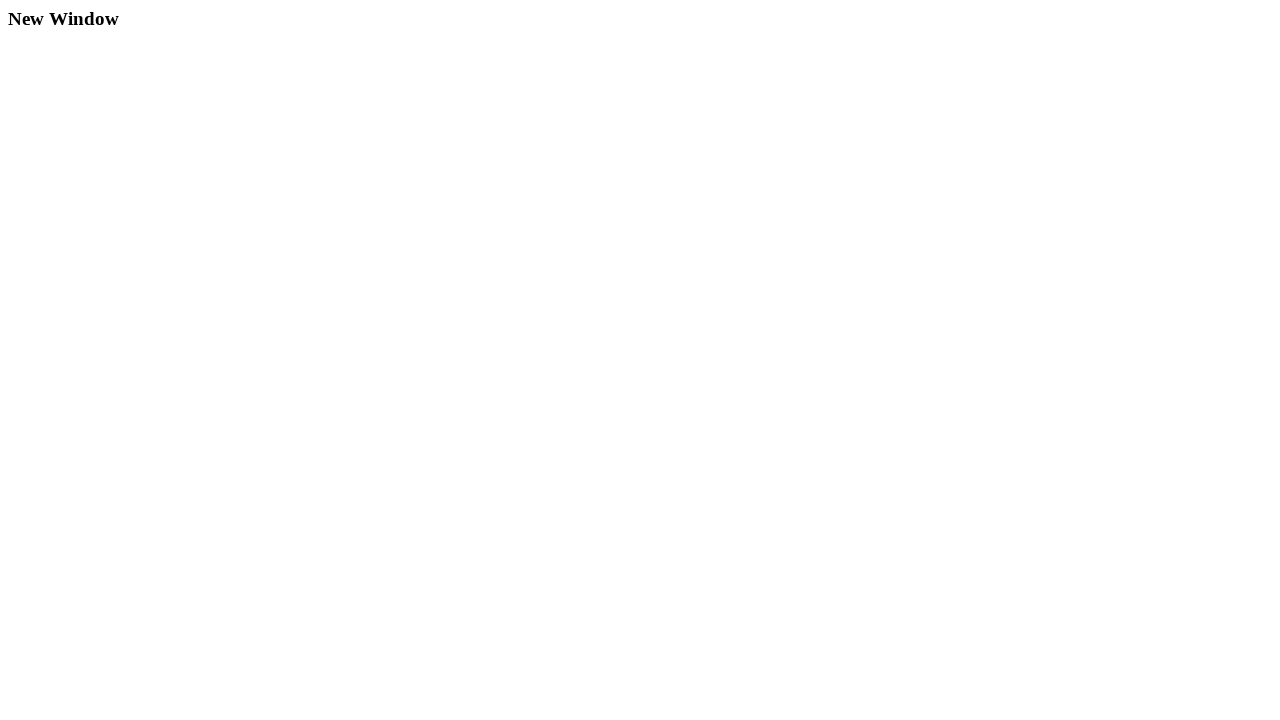

New page loaded successfully
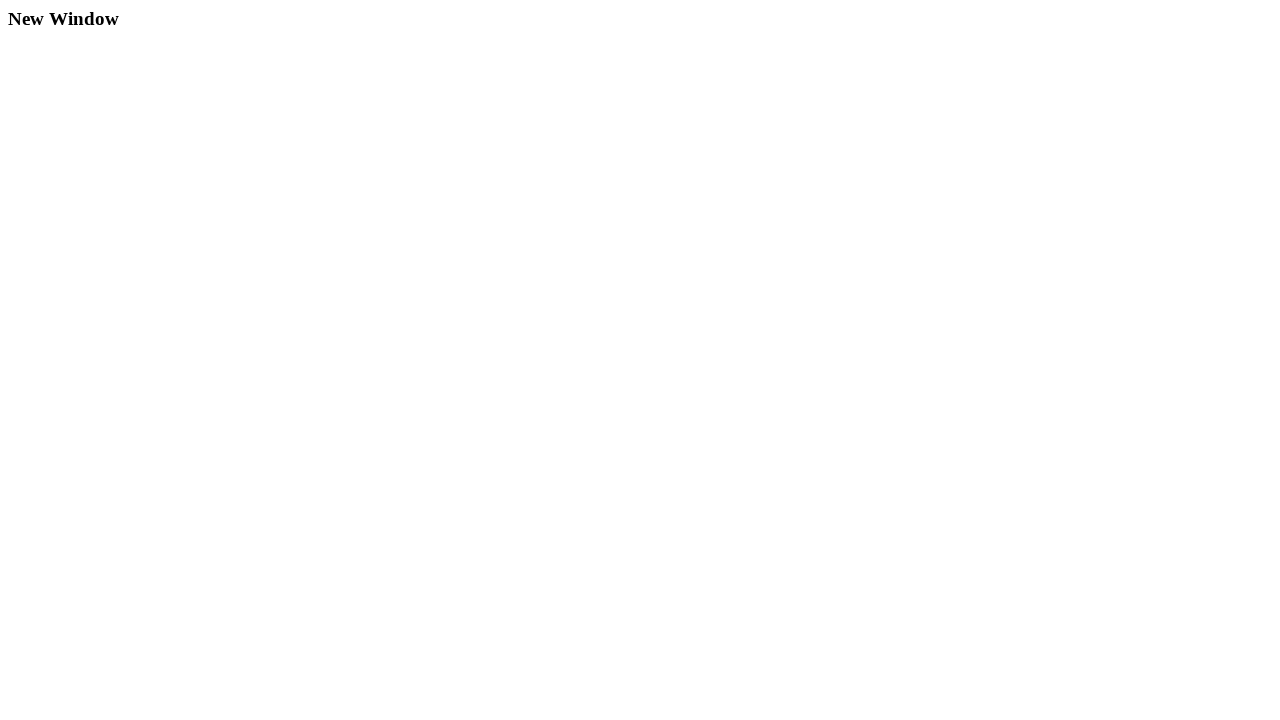

Verified new tab title is 'New Window'
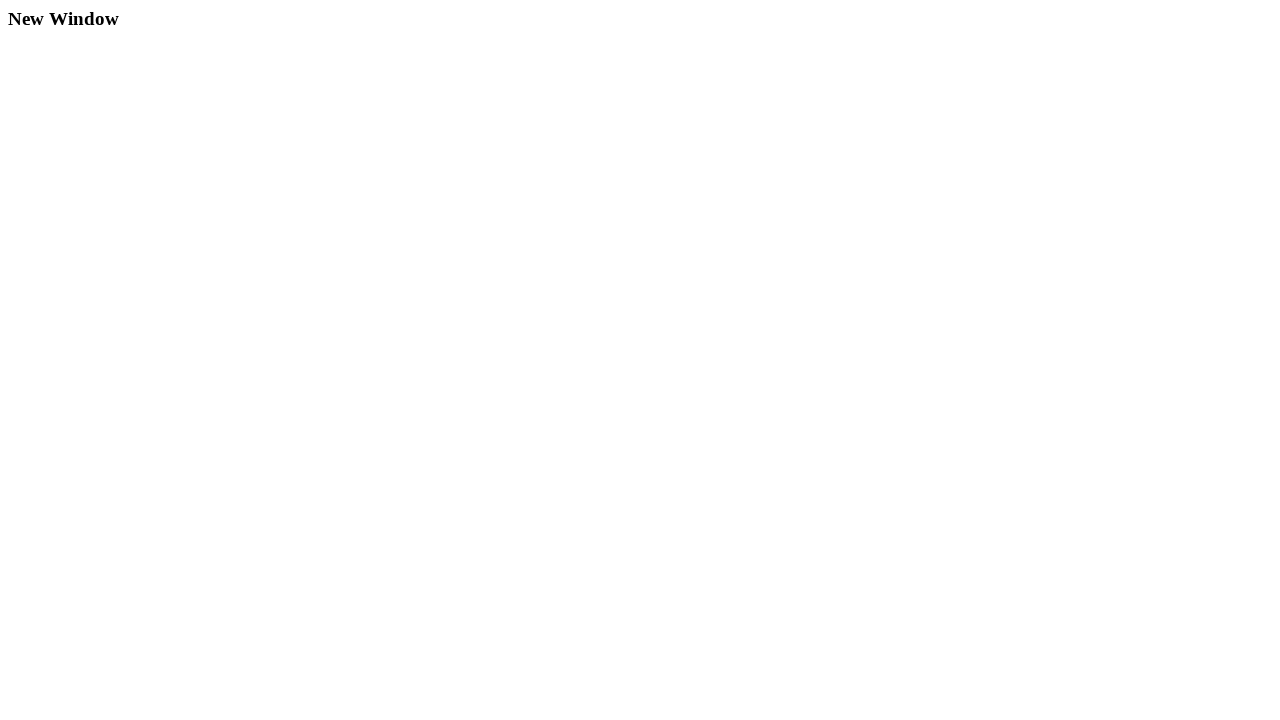

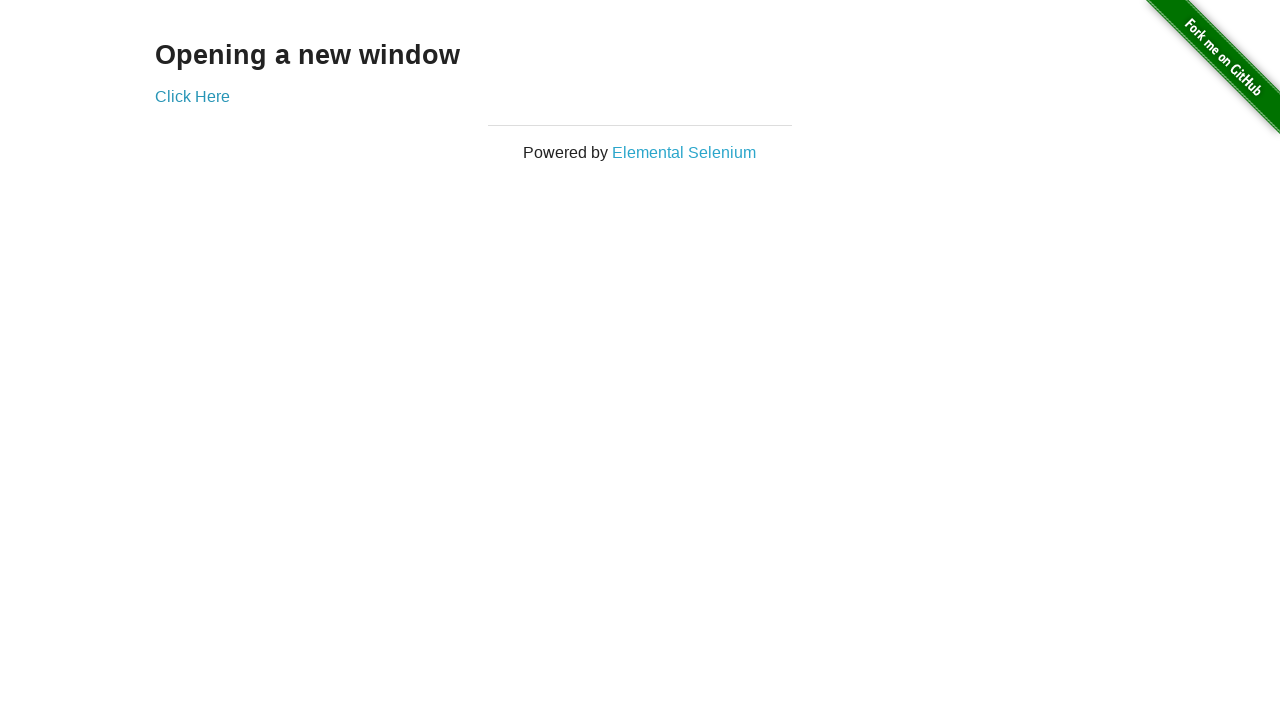